Verifies that the "Forgot your password?" link is present on the OrangeHRM login page

Starting URL: https://opensource-demo.orangehrmlive.com/

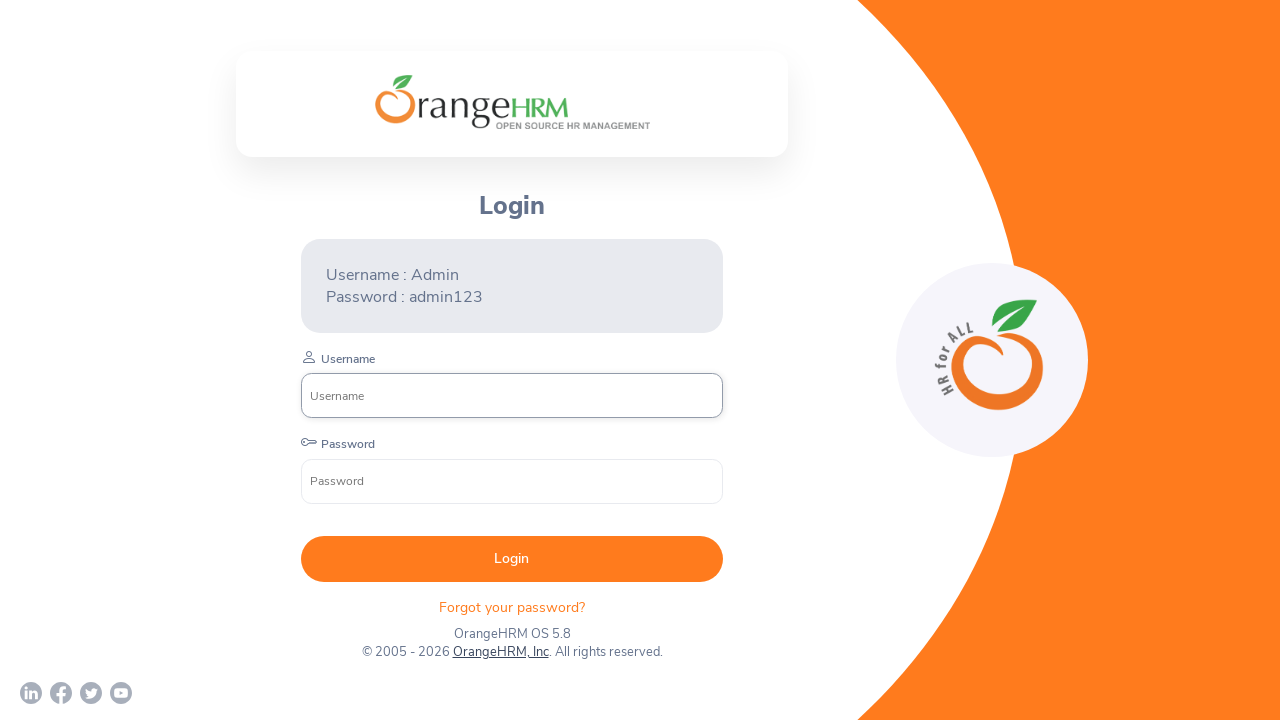

Waited for 'Forgot your password?' link selector to be present
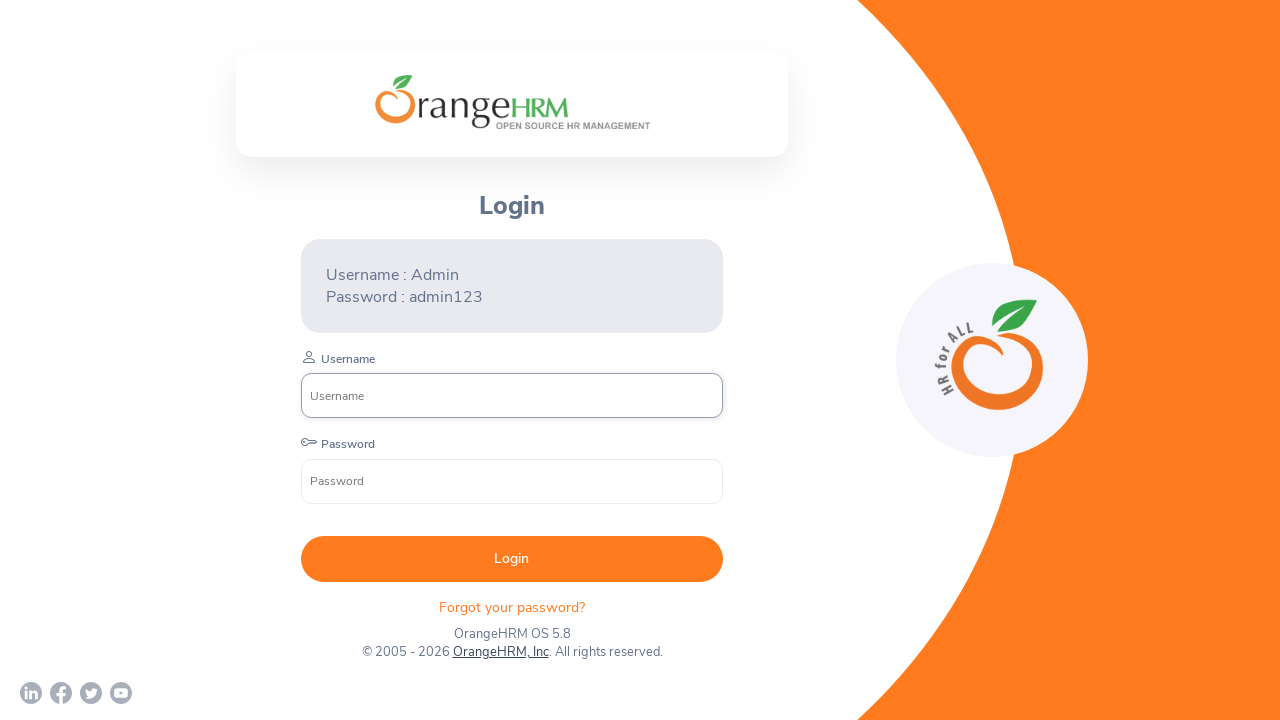

Located the 'Forgot your password?' link element
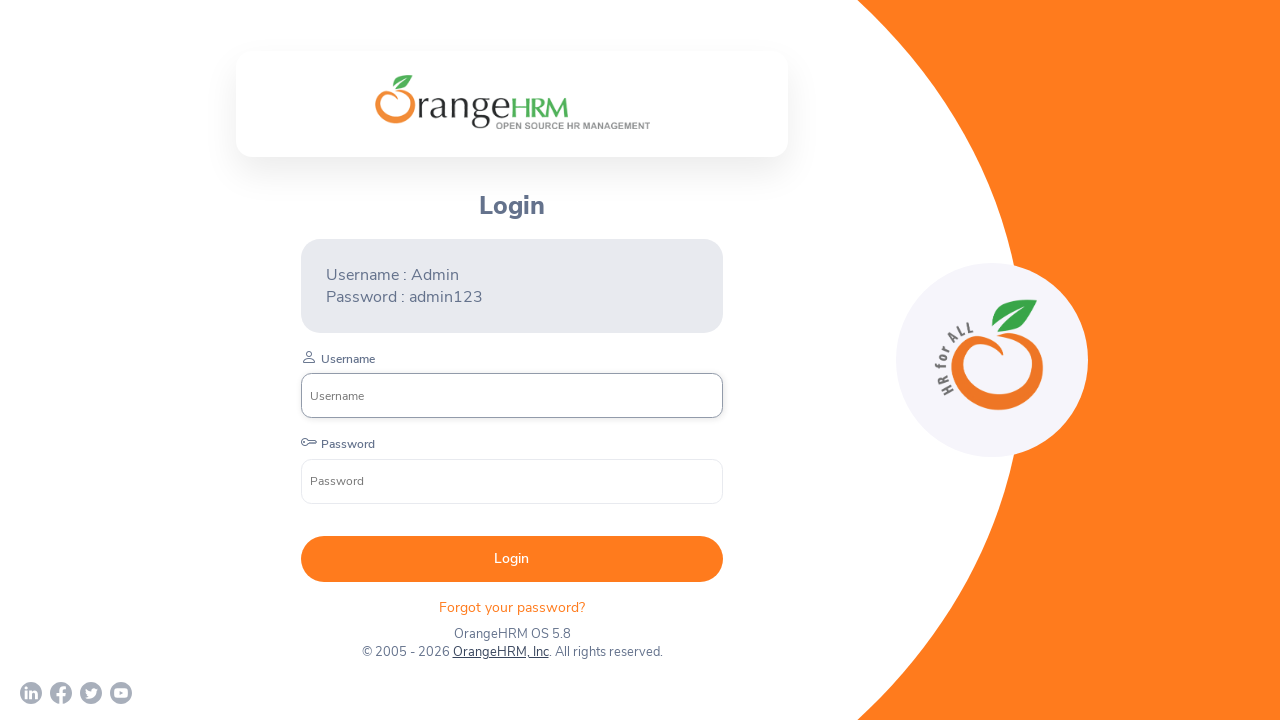

Verified 'Forgot your password?' link is visible on the OrangeHRM login page
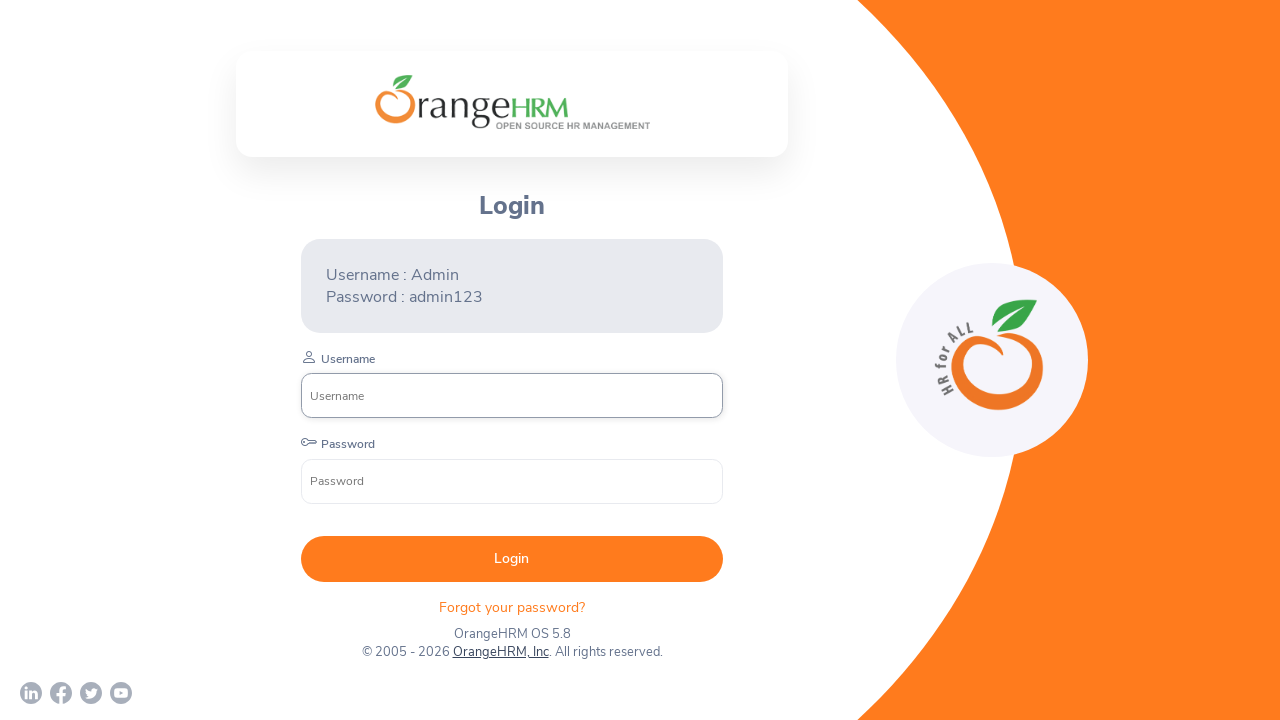

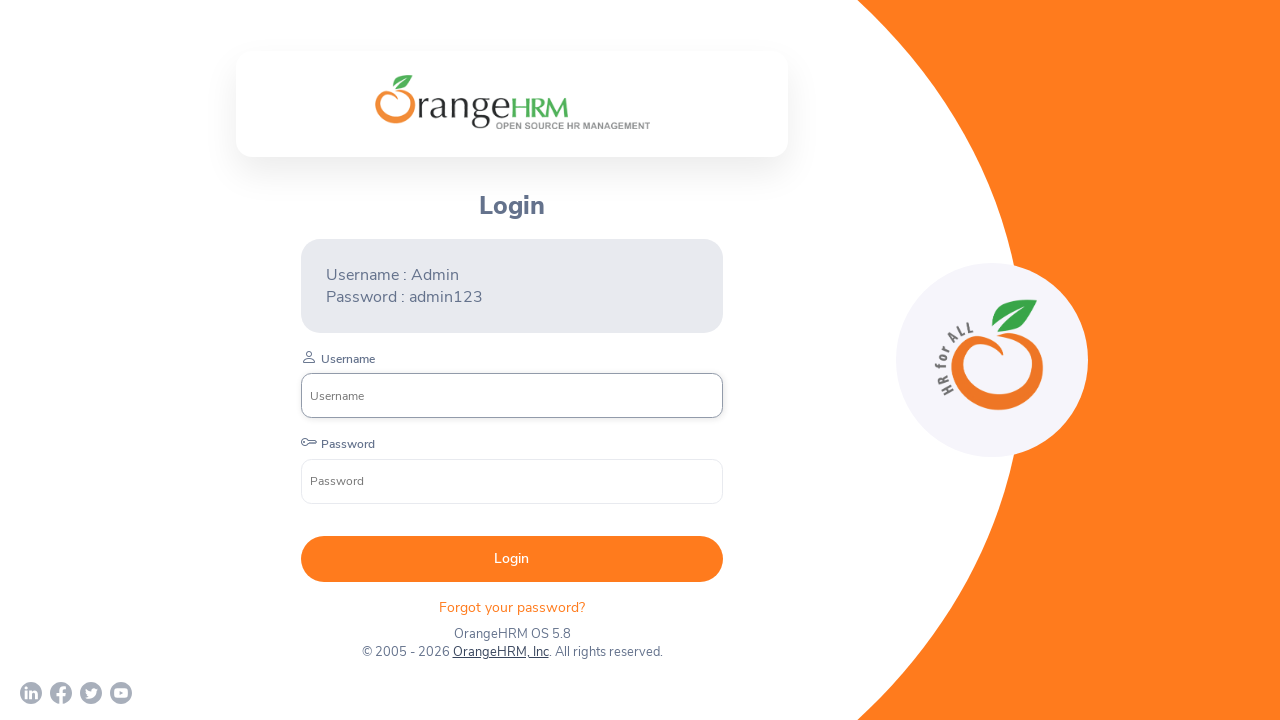